Tests that empty form fields are not displayed in the output after submission

Starting URL: https://demoqa.com/elements

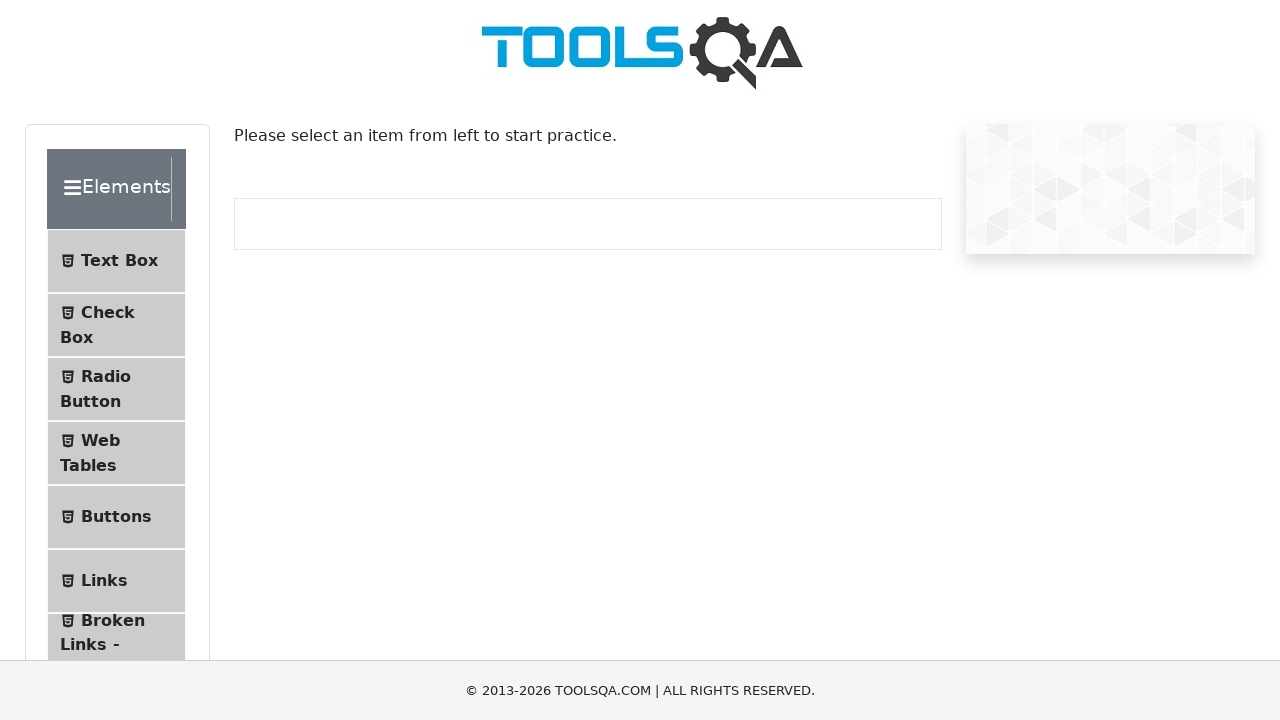

Clicked on Text Box section at (116, 261) on #item-0
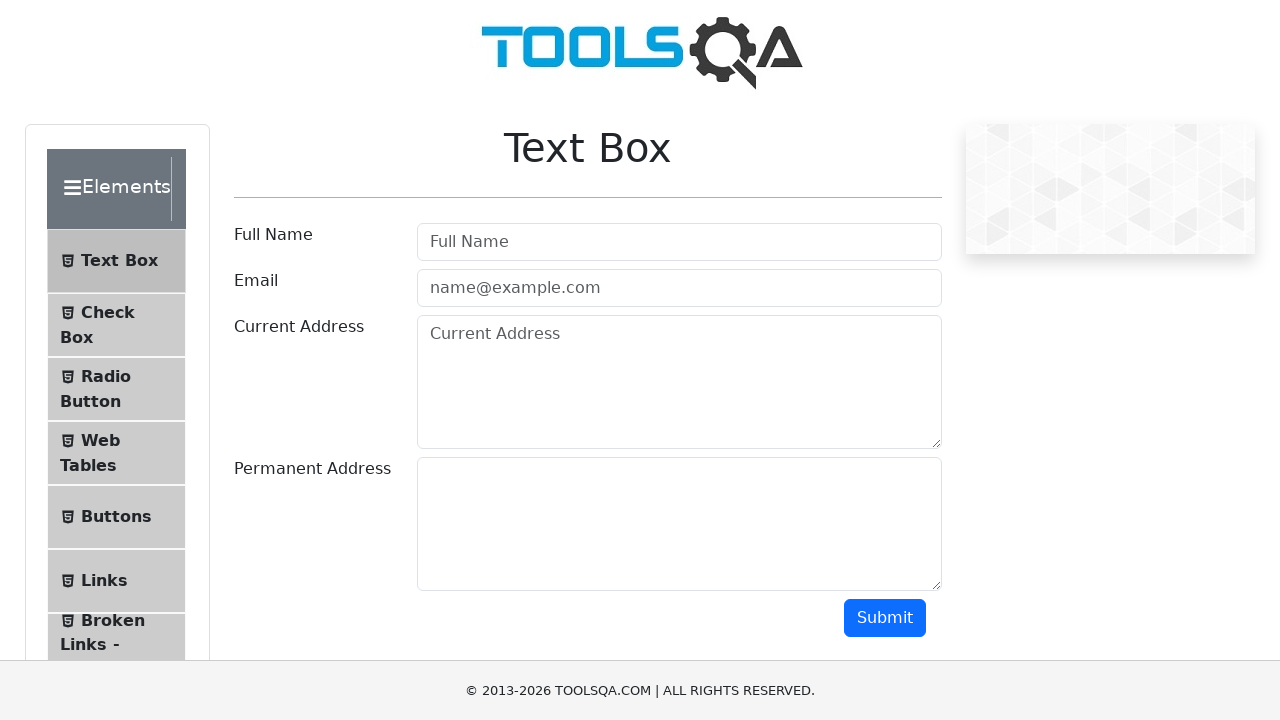

Filled current address field with 'test address' on #currentAddress
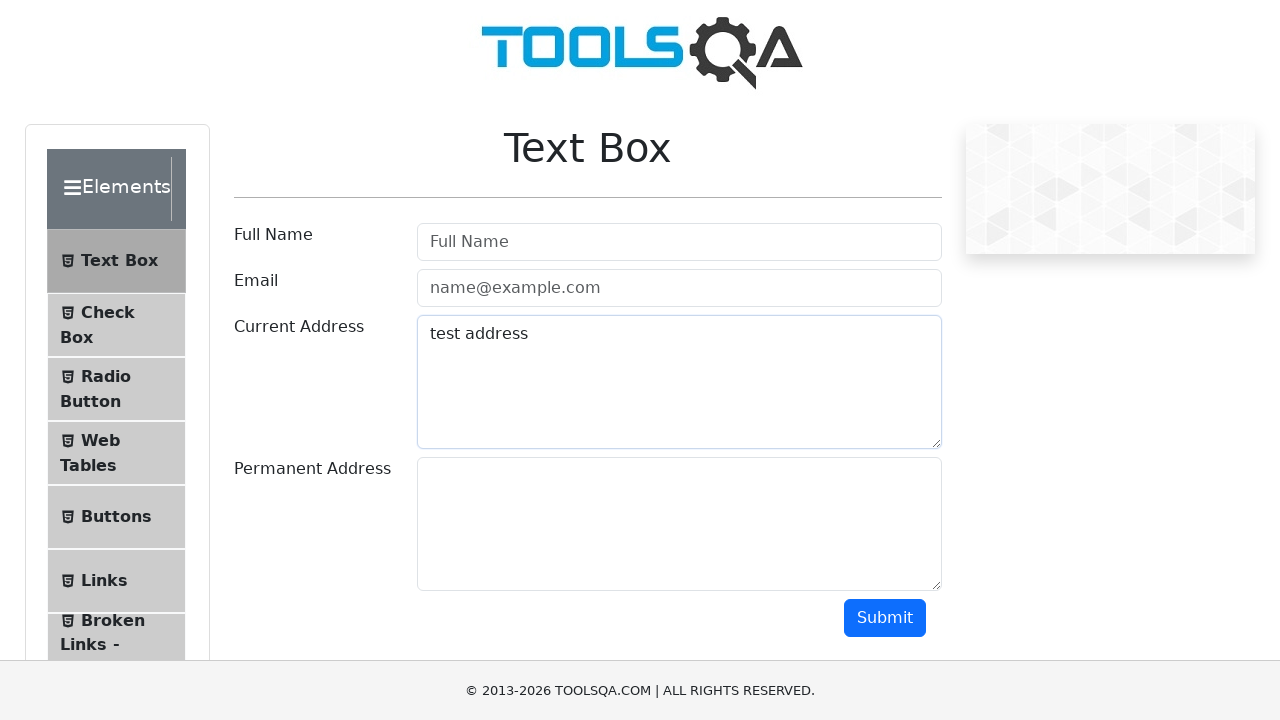

Filled permanent address field with 'test address that is permanent' on #permanentAddress
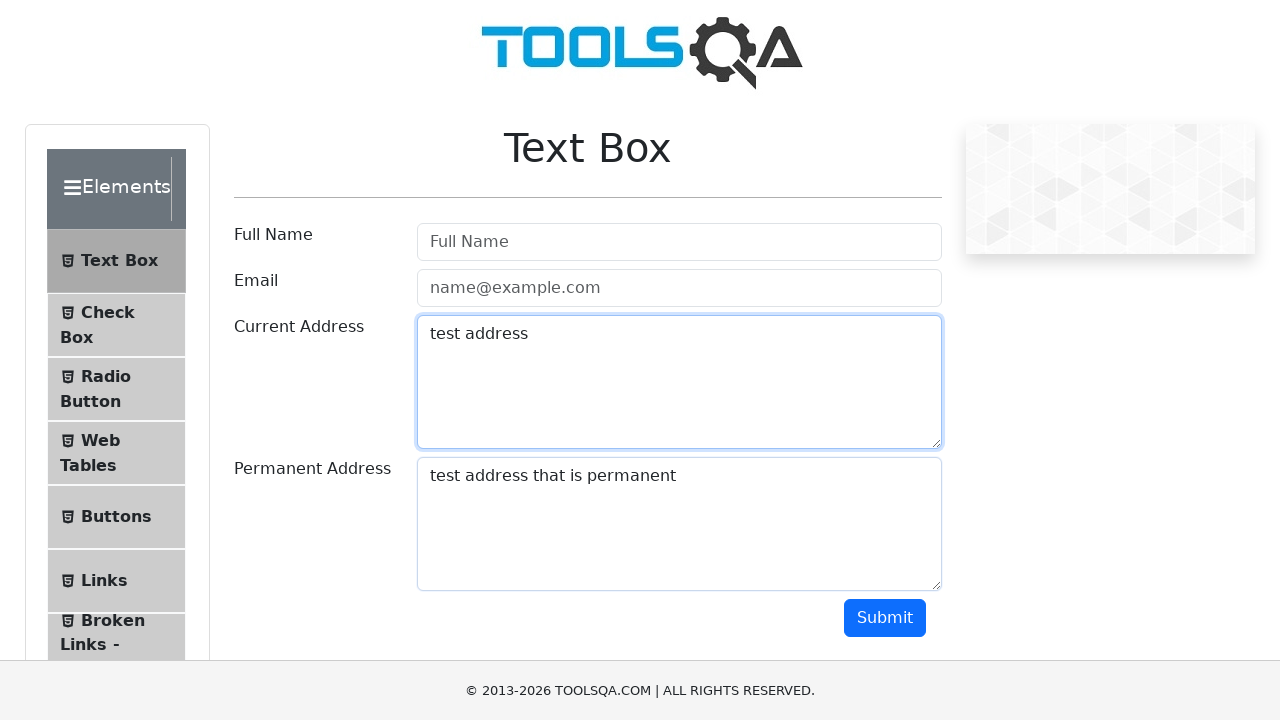

Clicked submit button to submit form with only address fields filled at (885, 618) on #submit
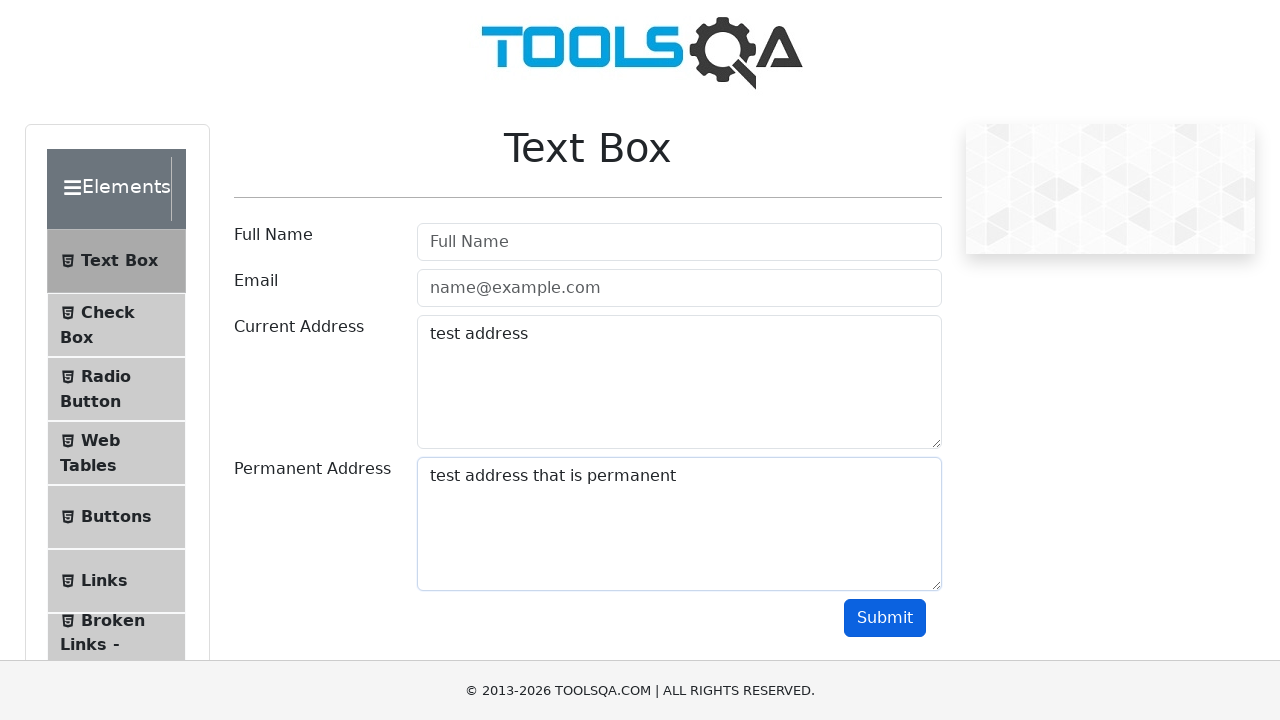

Waited for form submission processing and elements to appear
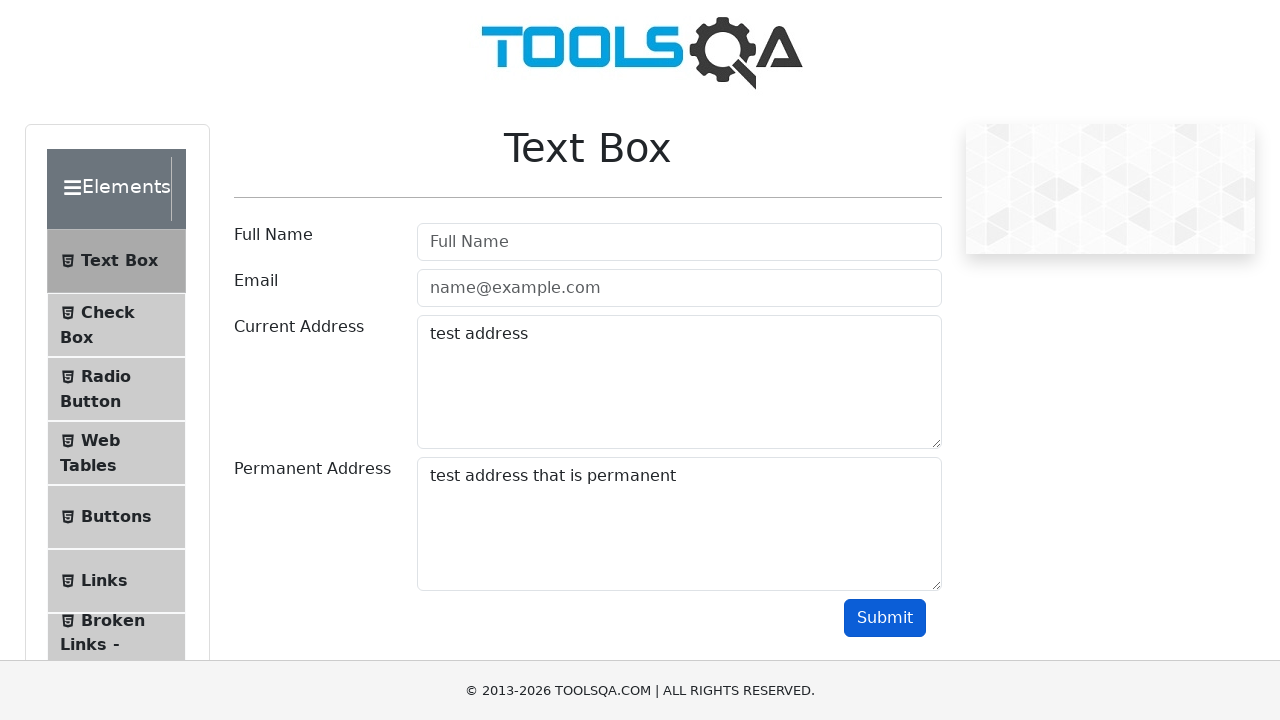

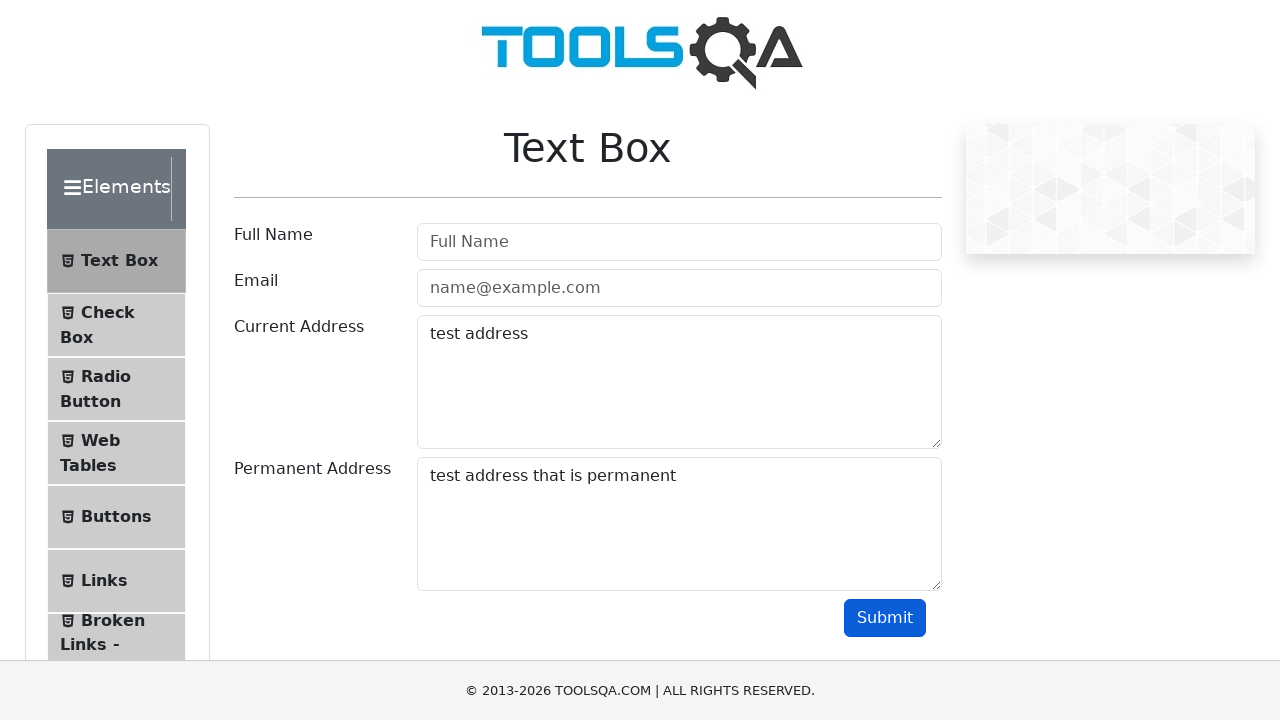